Tests dropdown menu functionality by clicking the first dropdown toggle button on the page

Starting URL: https://4gkb.by/

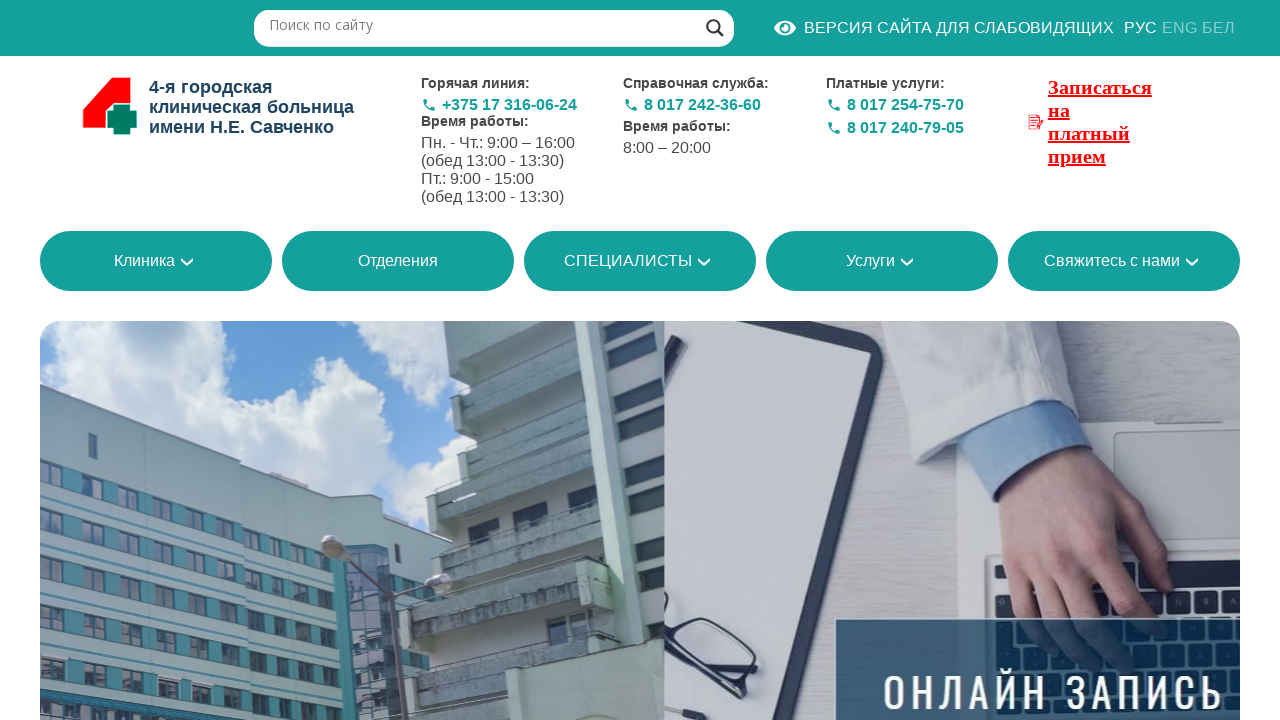

Navigated to https://4gkb.by/
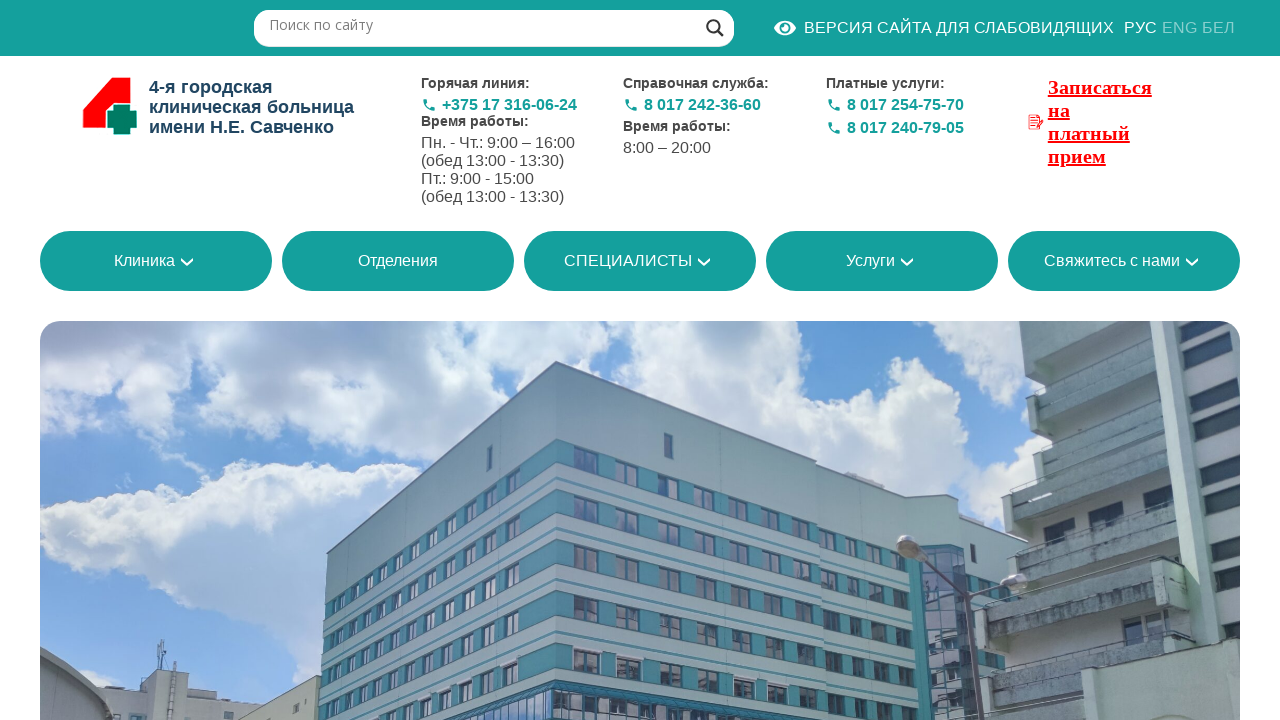

Located all dropdown toggle buttons on the page
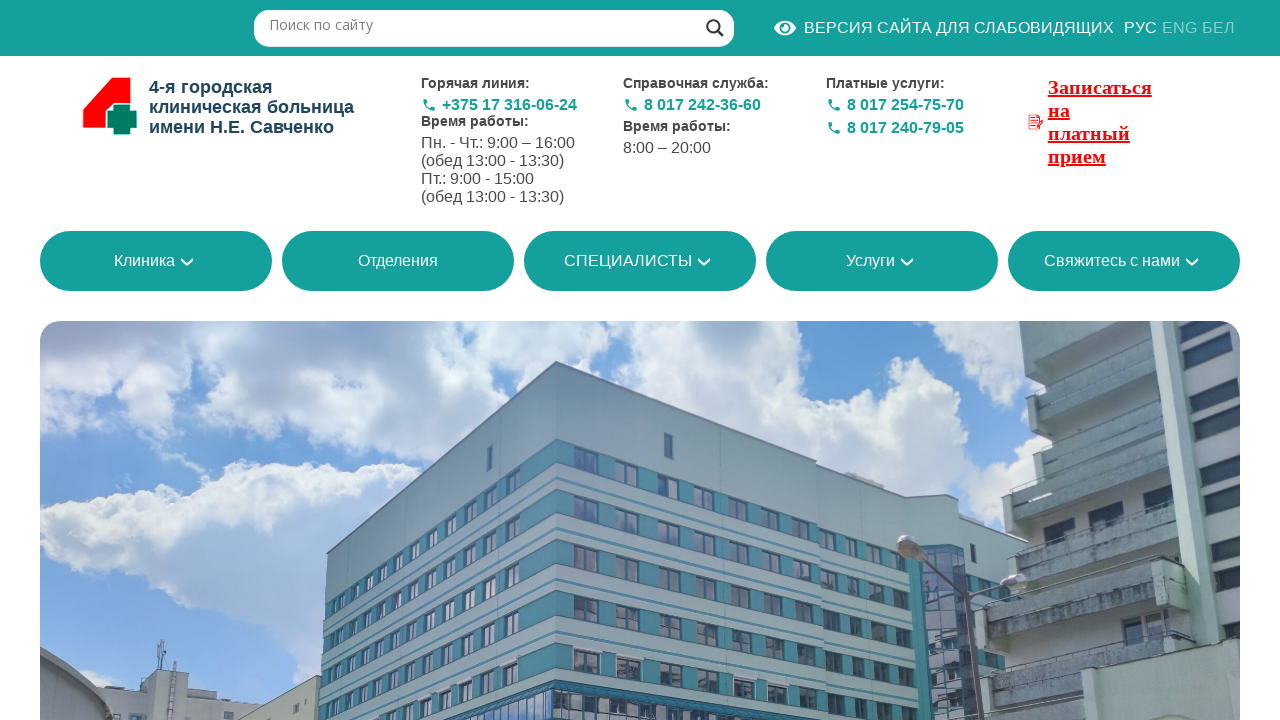

Waited for dropdown menu to be visible
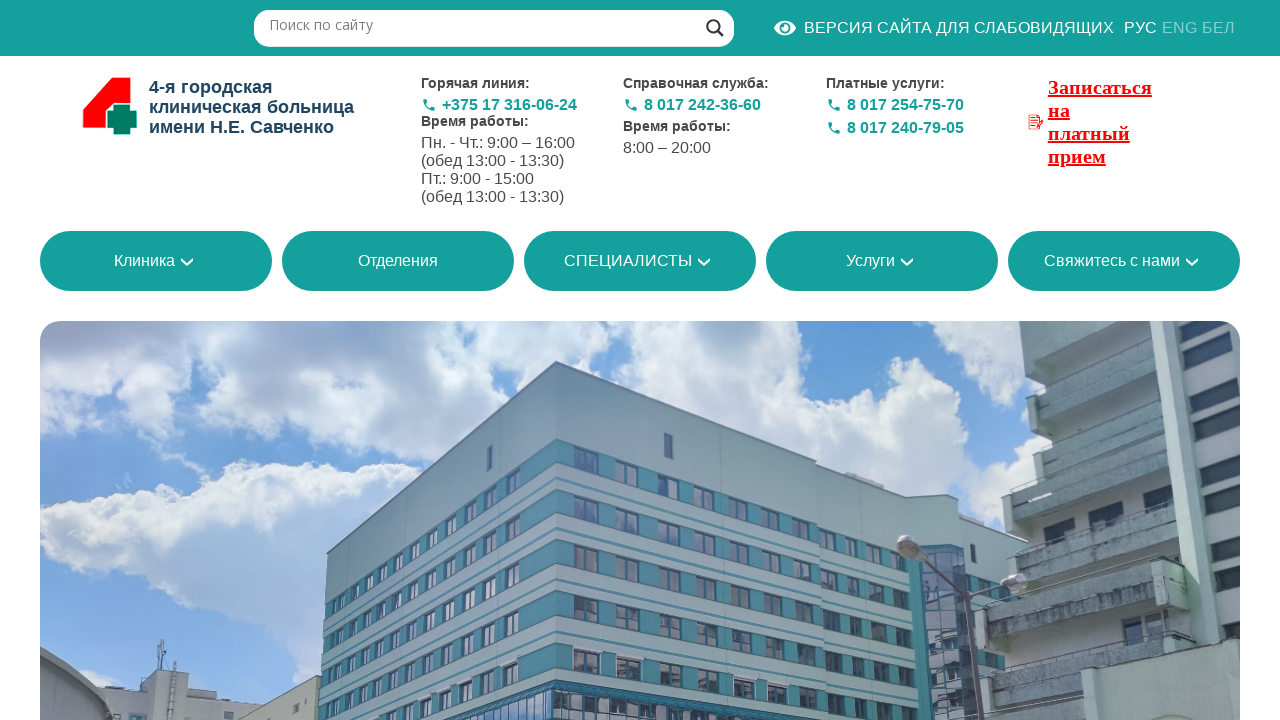

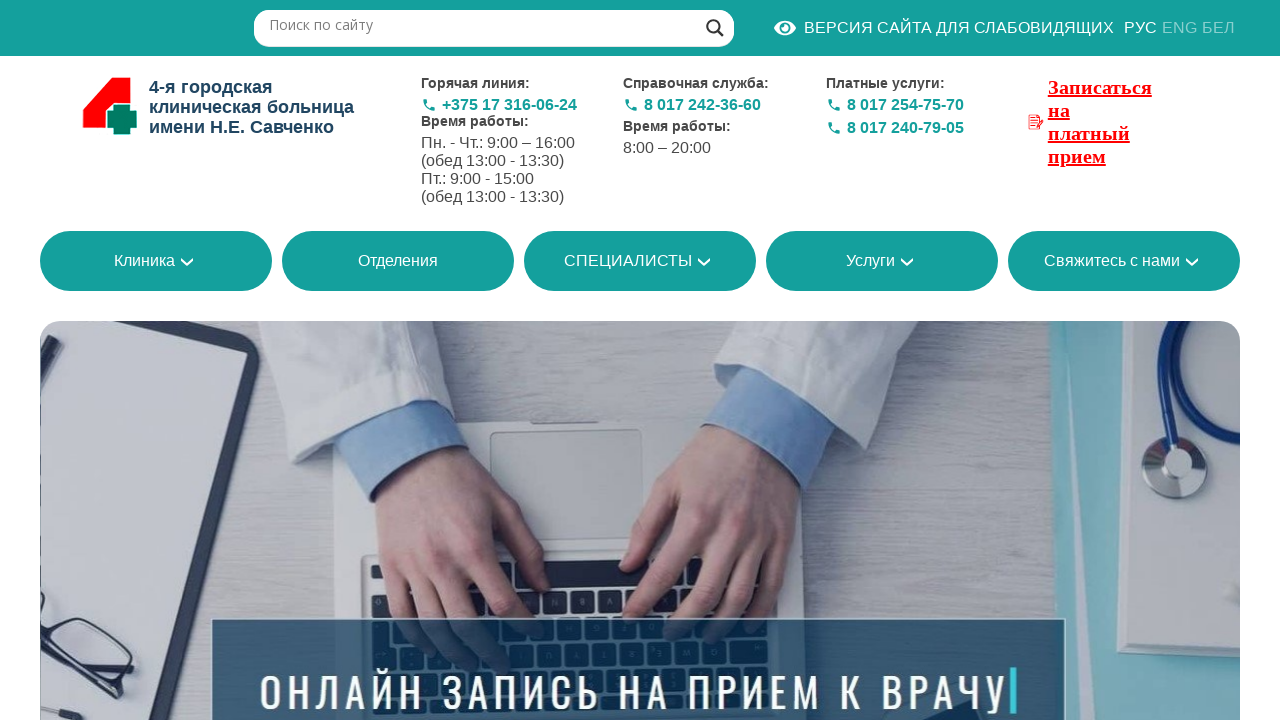